Creates a map of first names to usernames from the employee table

Starting URL: http://automationbykrishna.com/#

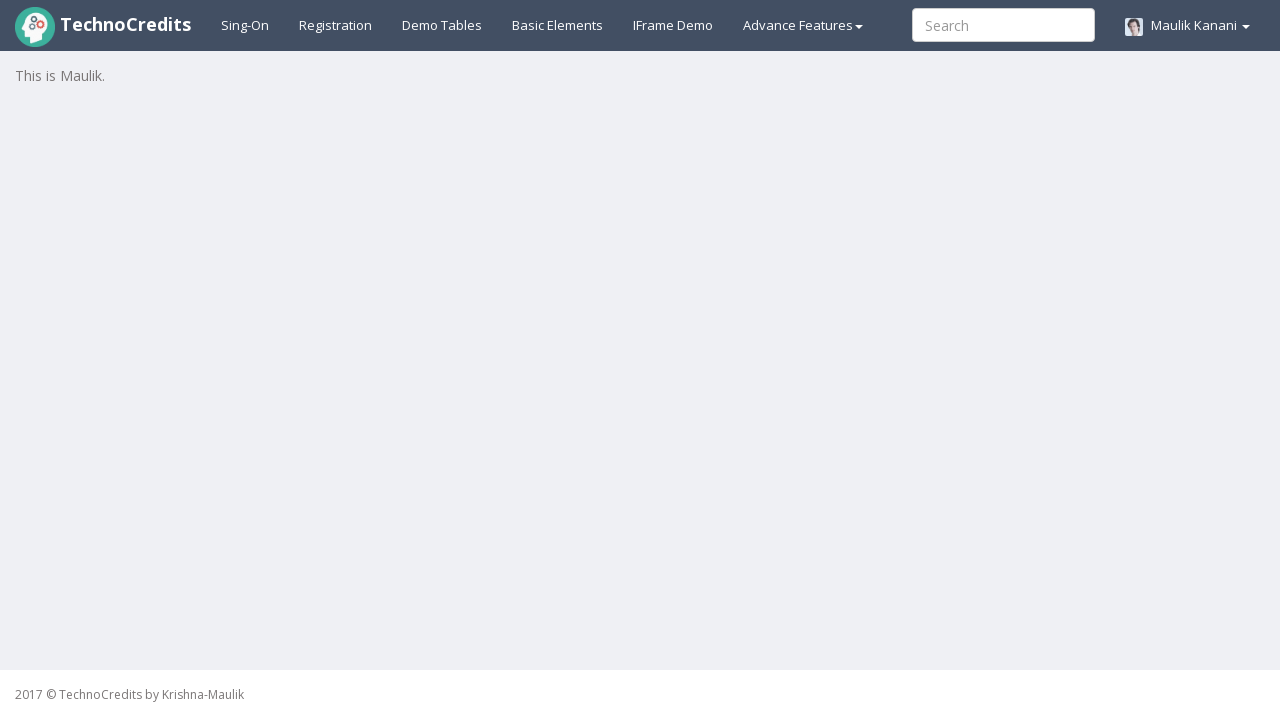

Clicked on Demo Tables link at (442, 25) on text=Demo Tables
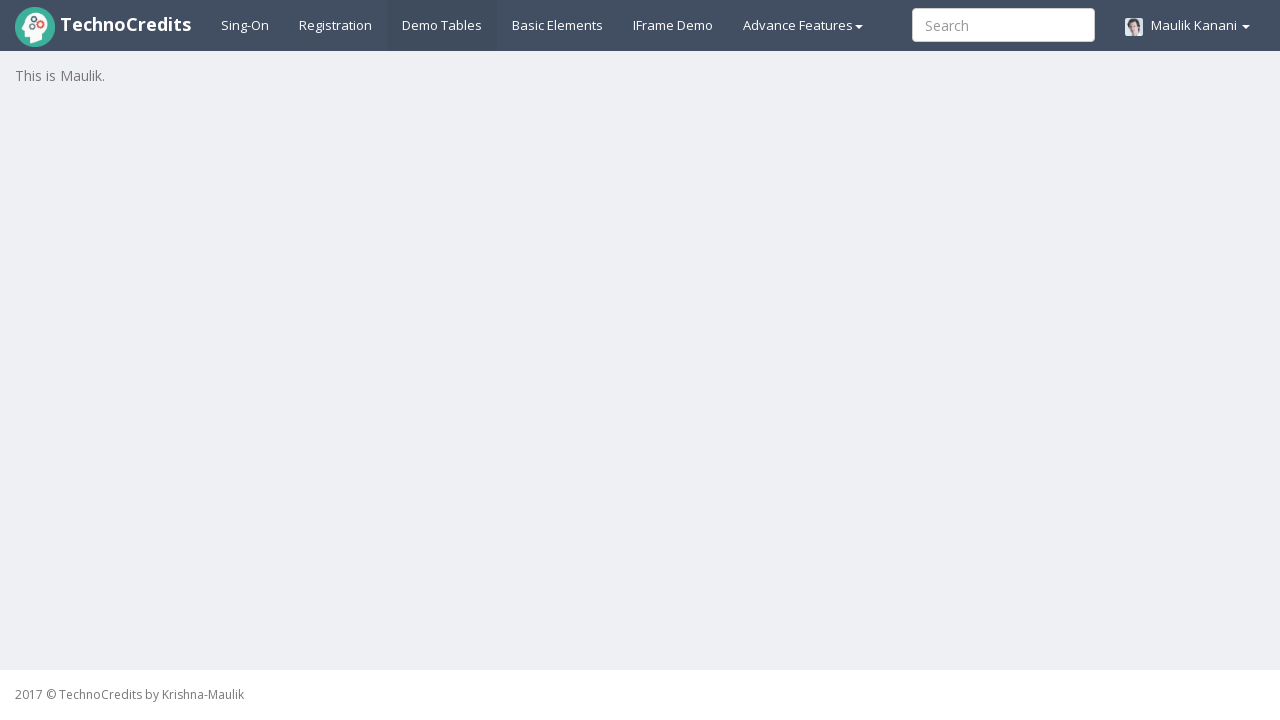

Table #table1 loaded
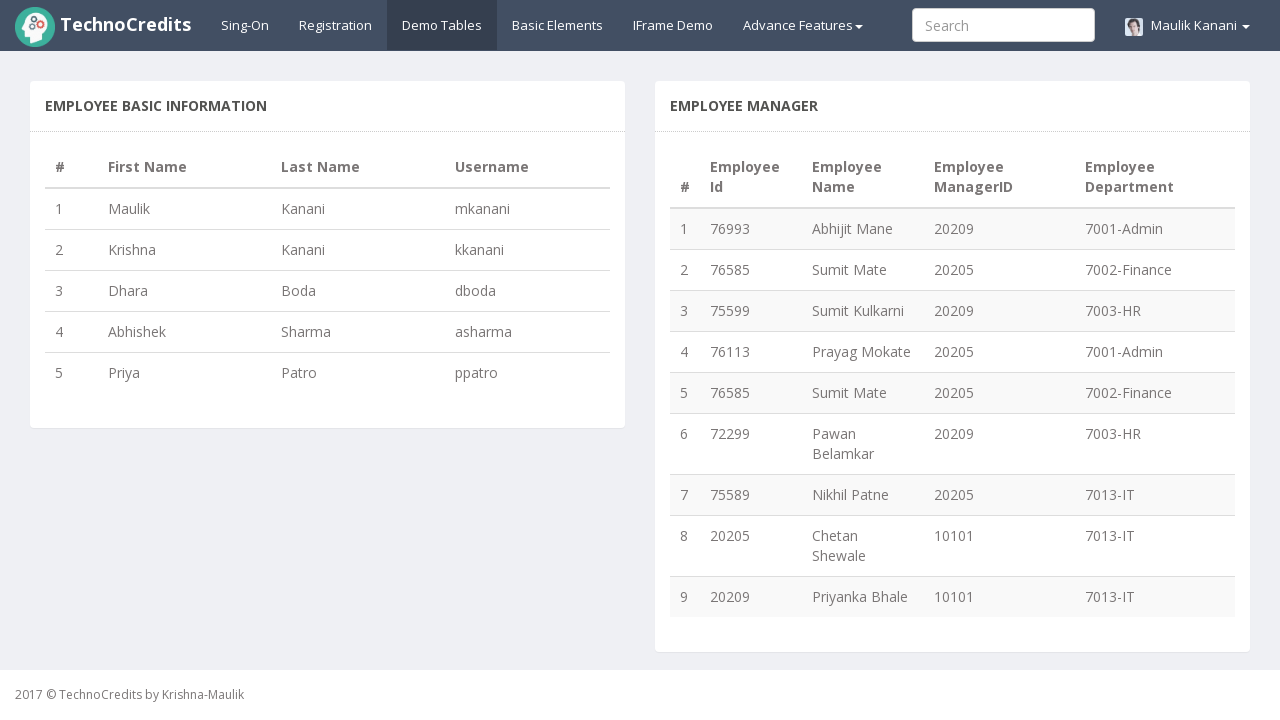

Counted 5 rows in employee table
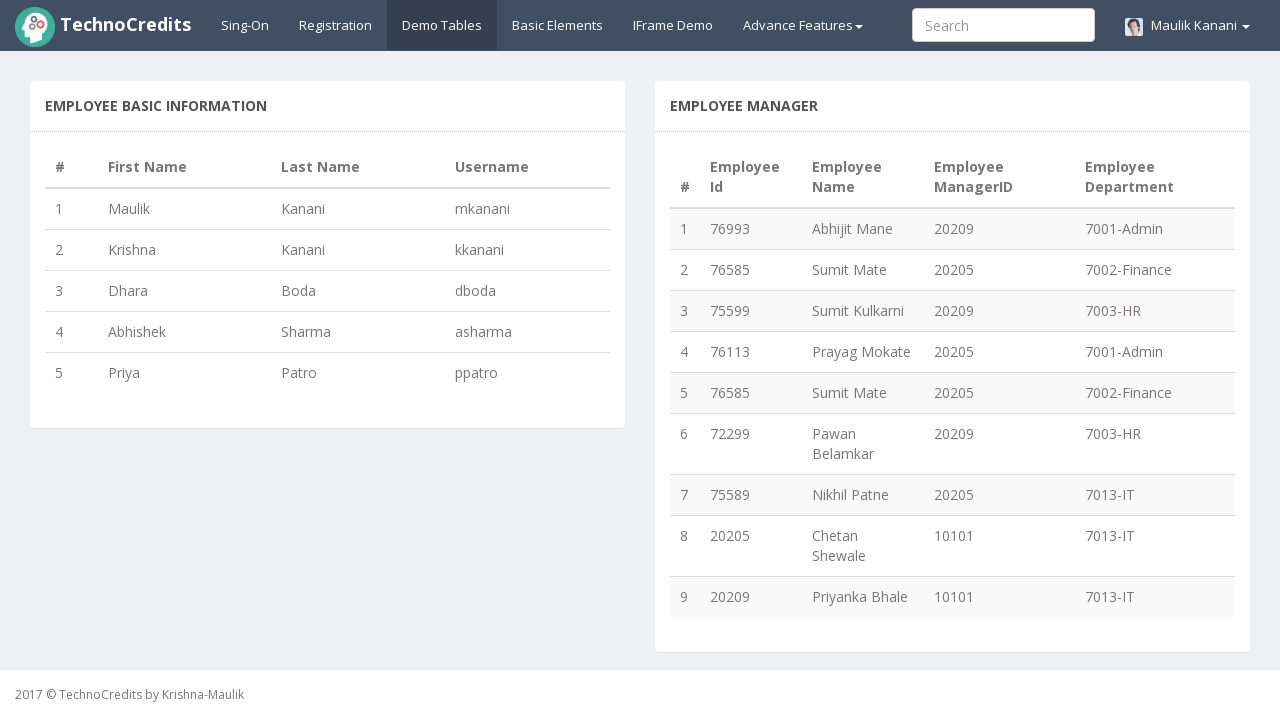

Extracted username from row 1
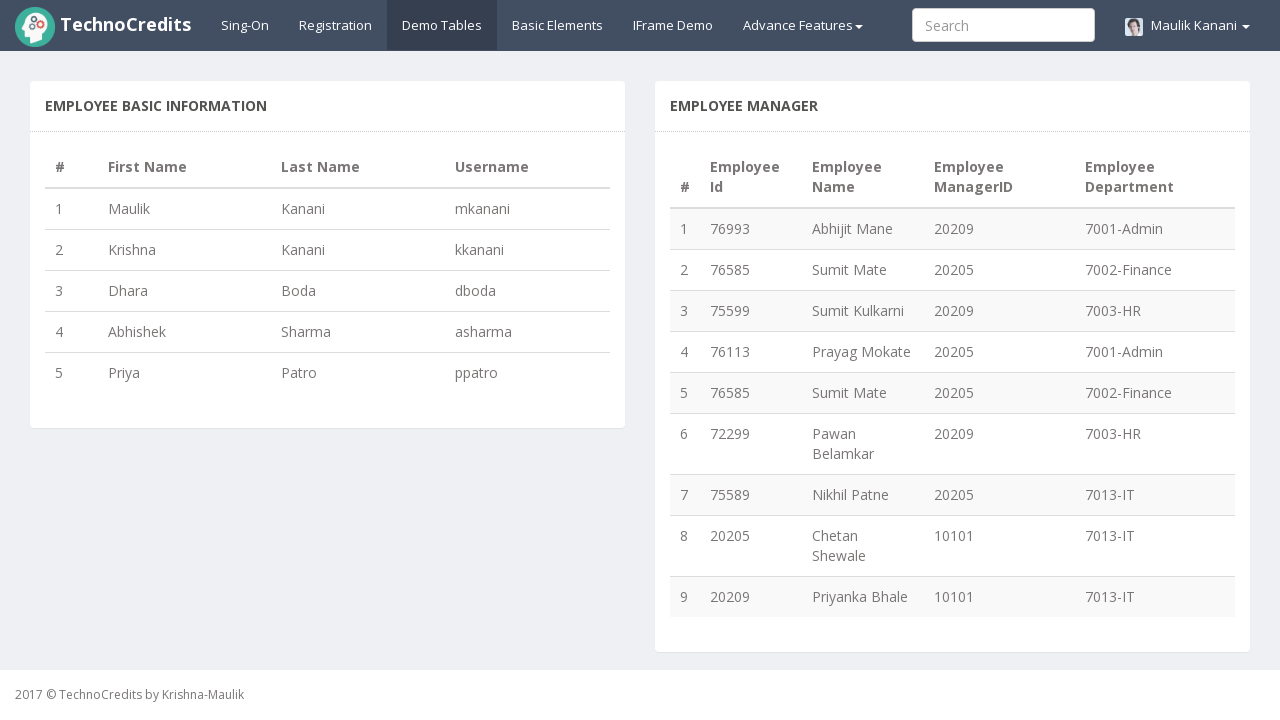

Extracted first name from row 1
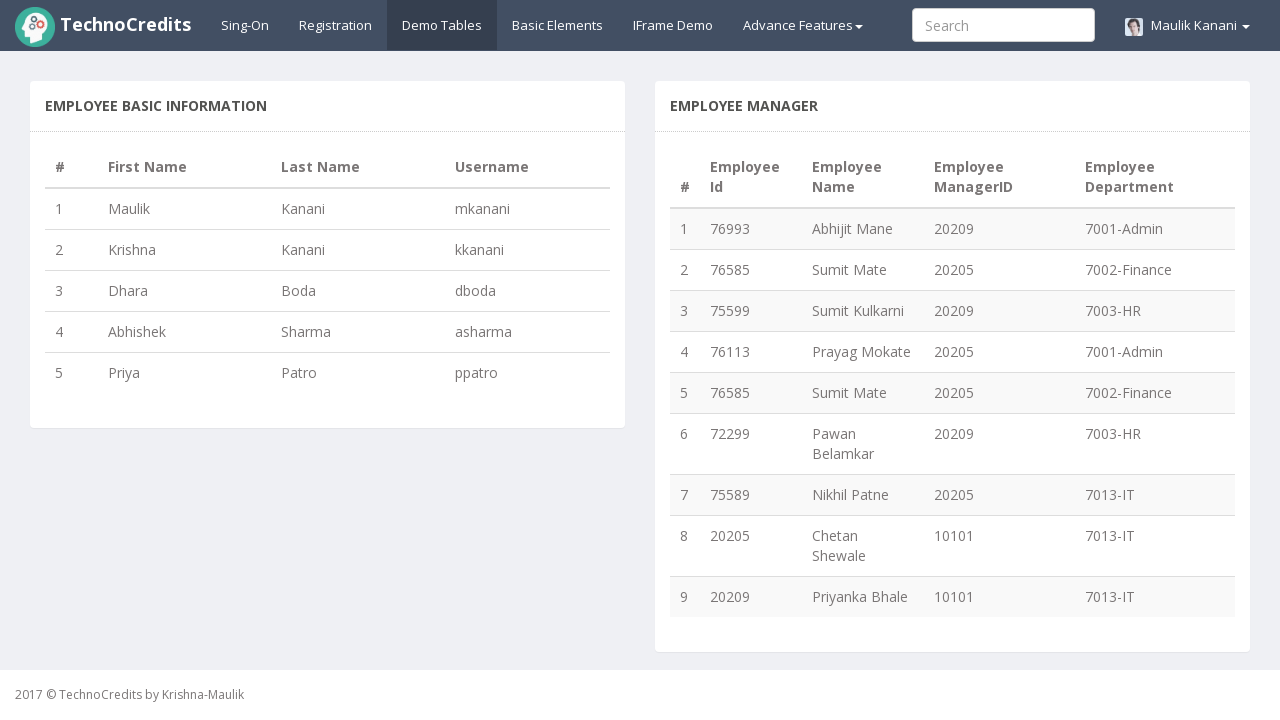

Added mapping: Maulik -> mkanani
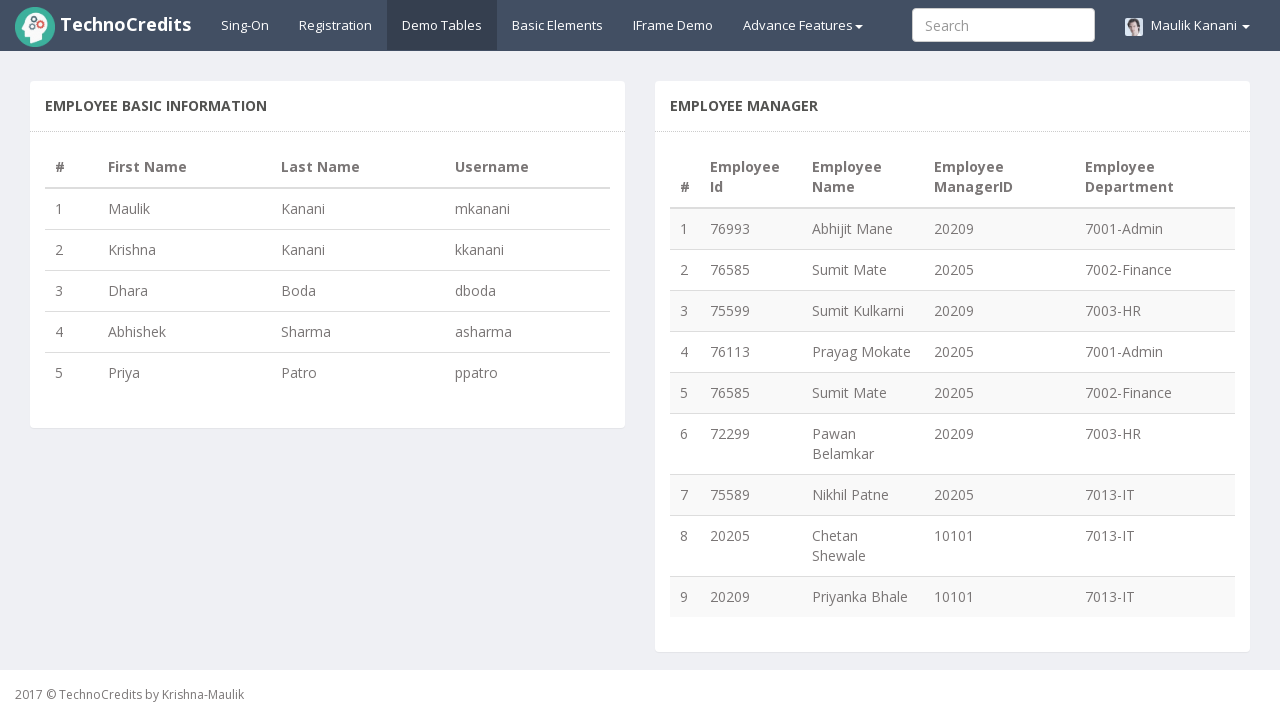

Extracted username from row 2
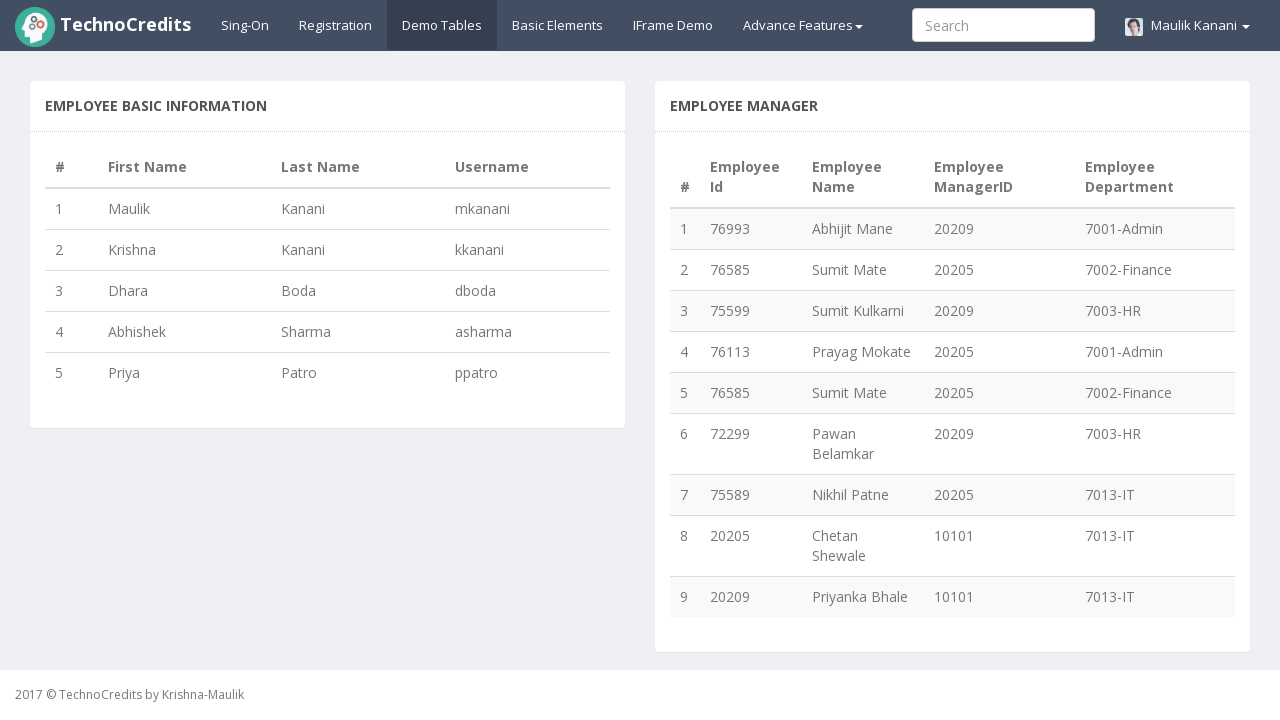

Extracted first name from row 2
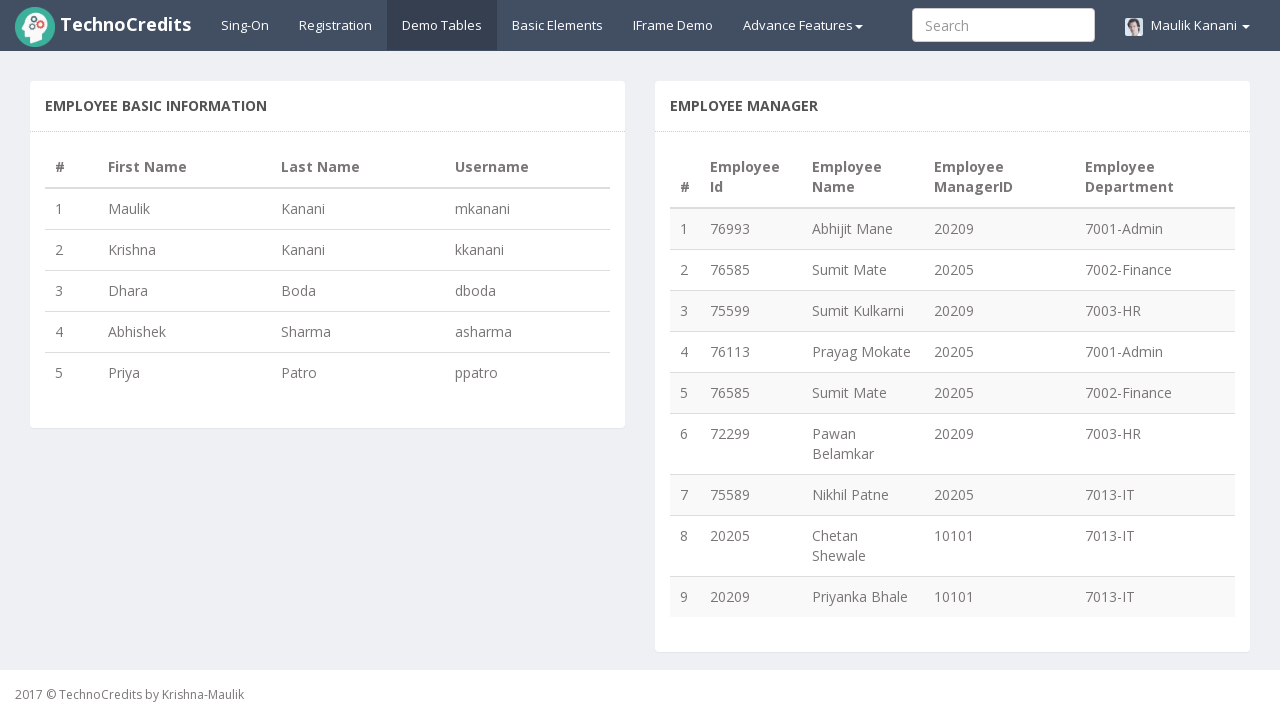

Added mapping: Krishna -> kkanani
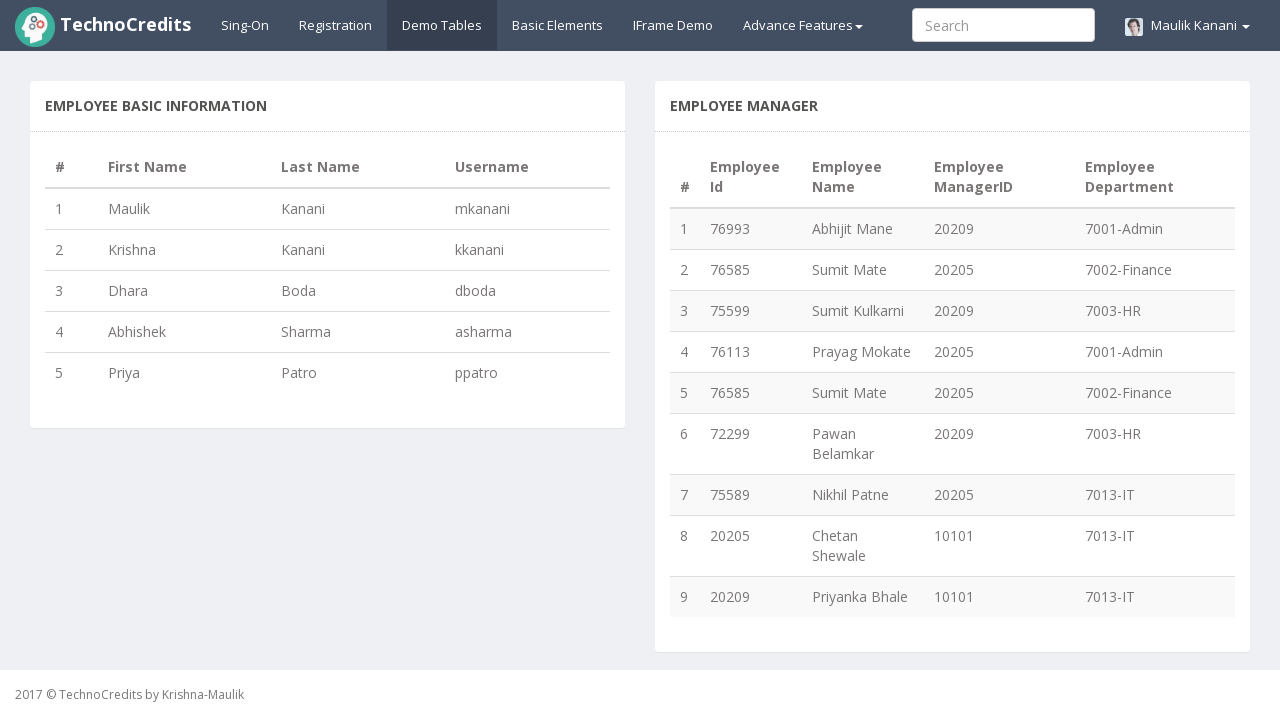

Extracted username from row 3
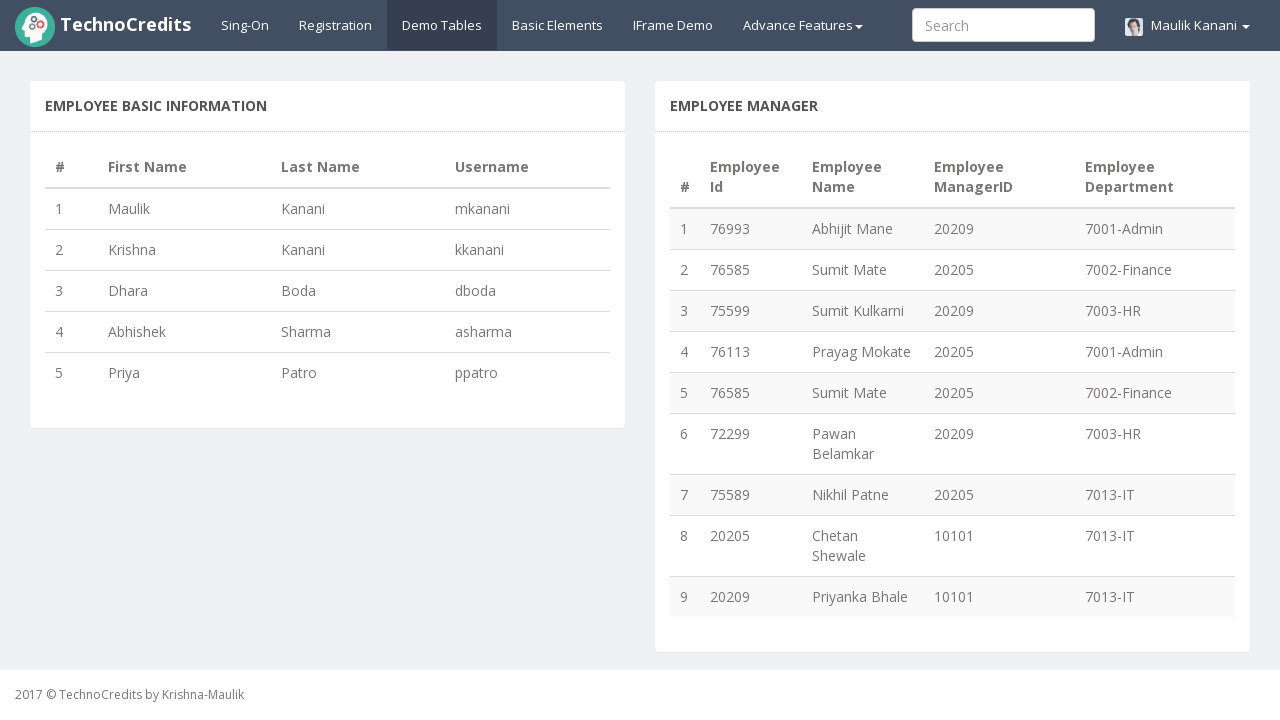

Extracted first name from row 3
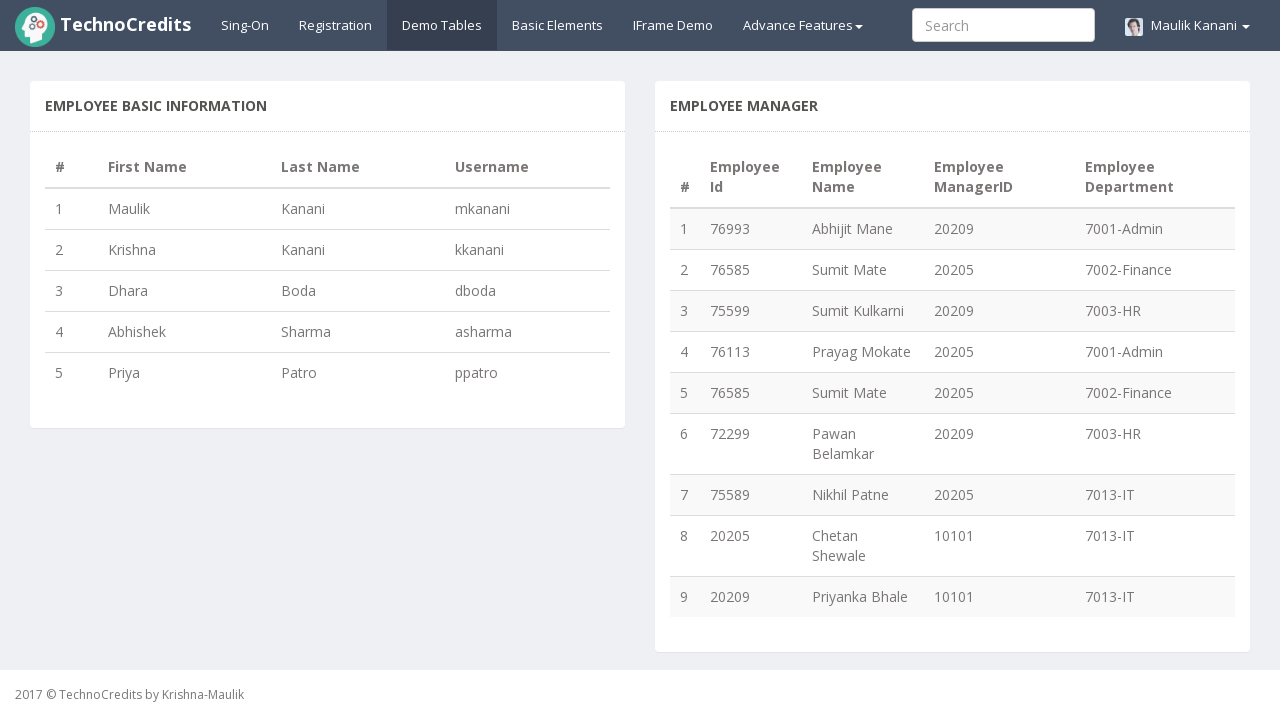

Added mapping: Dhara -> dboda
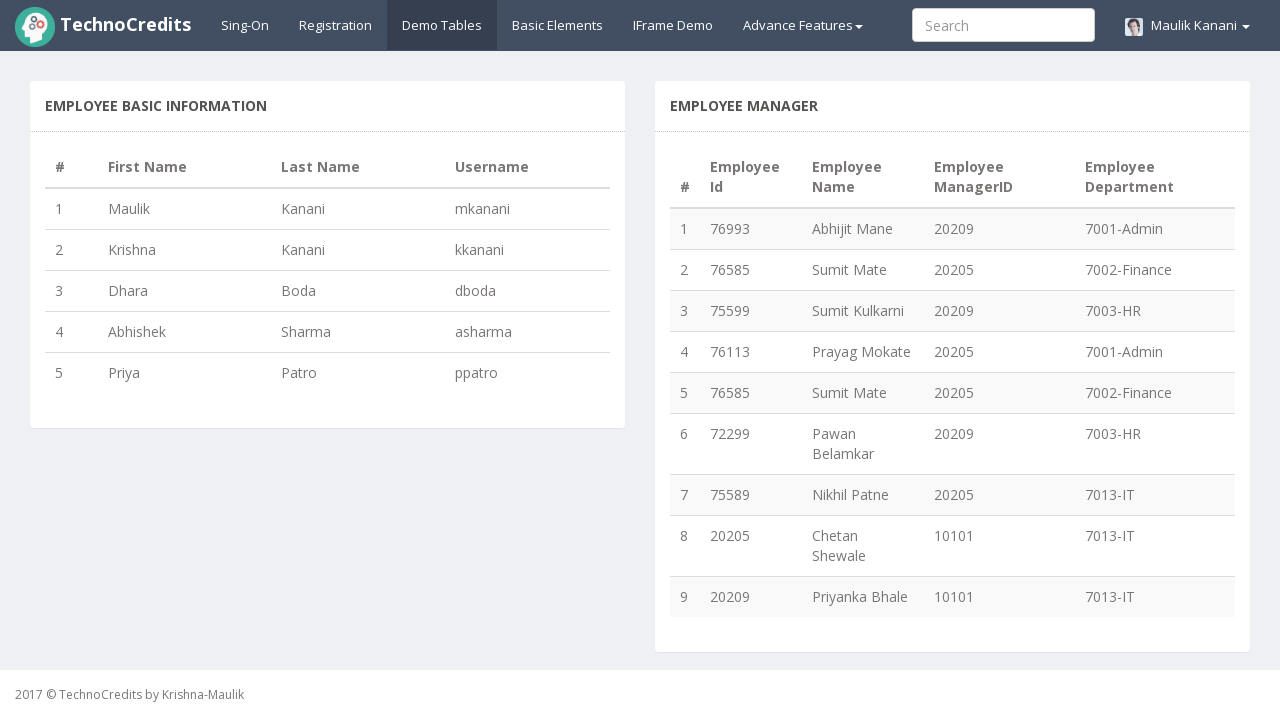

Extracted username from row 4
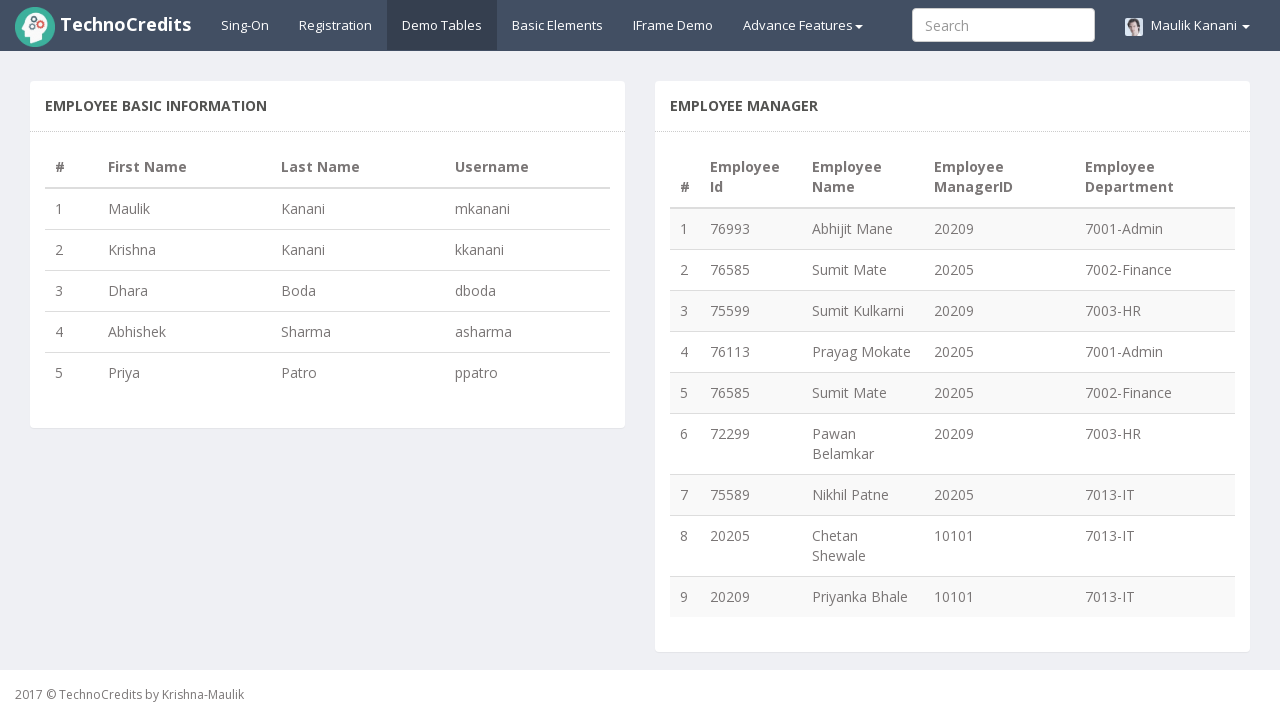

Extracted first name from row 4
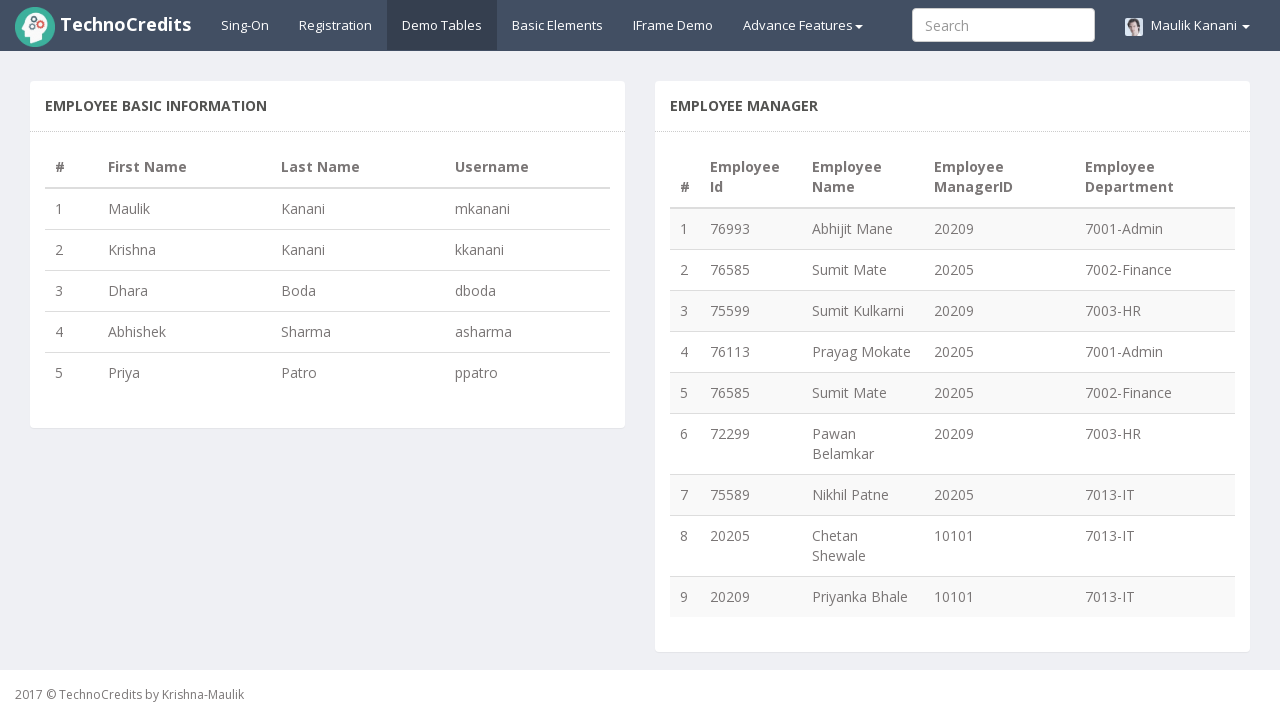

Added mapping: Abhishek -> asharma
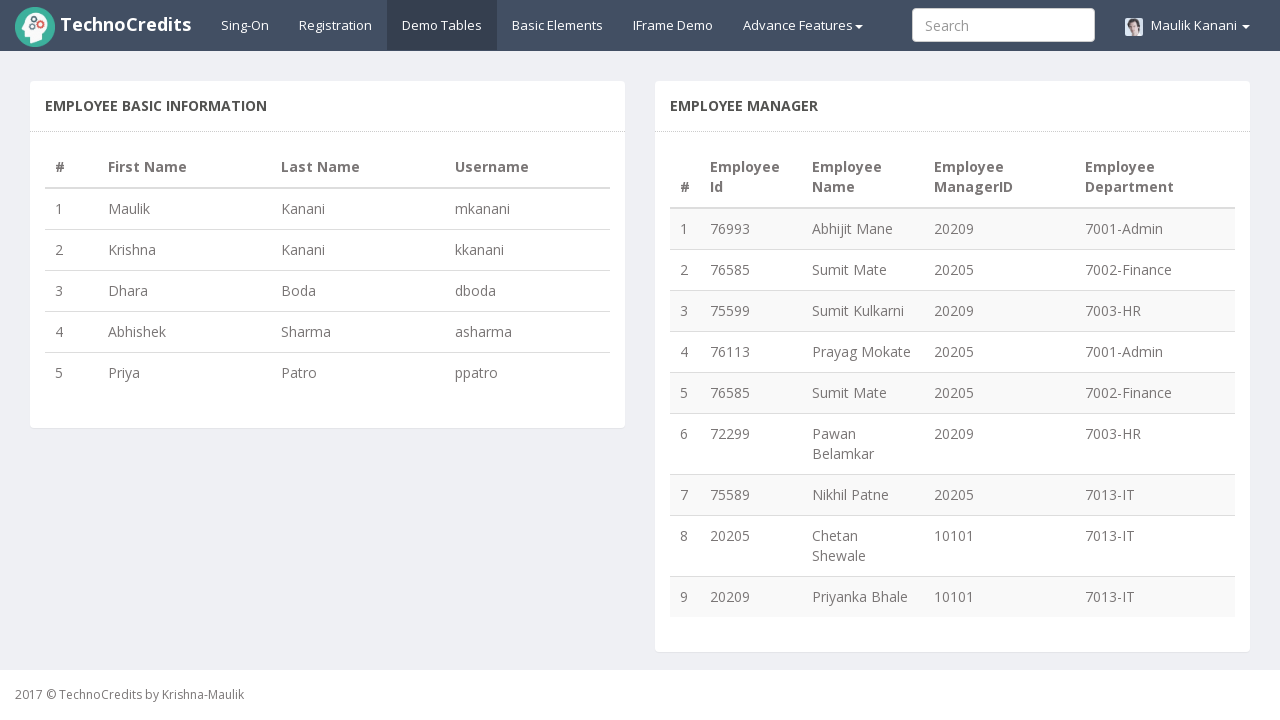

Extracted username from row 5
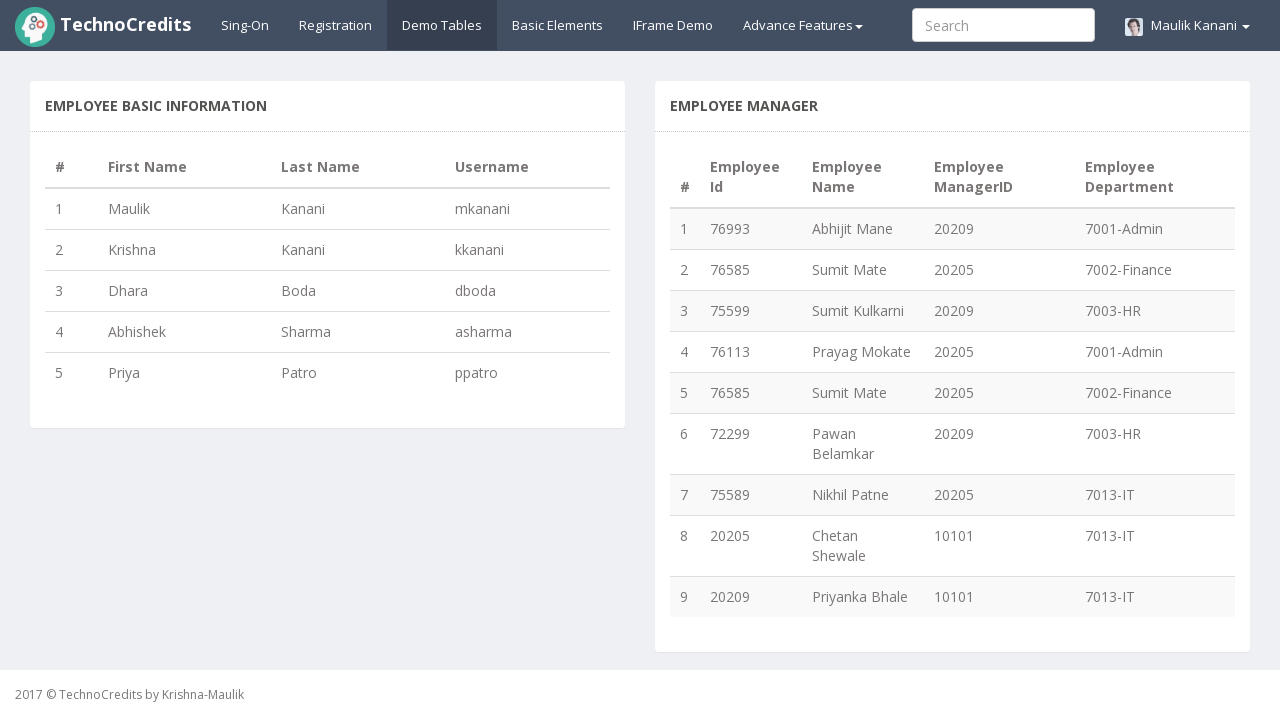

Extracted first name from row 5
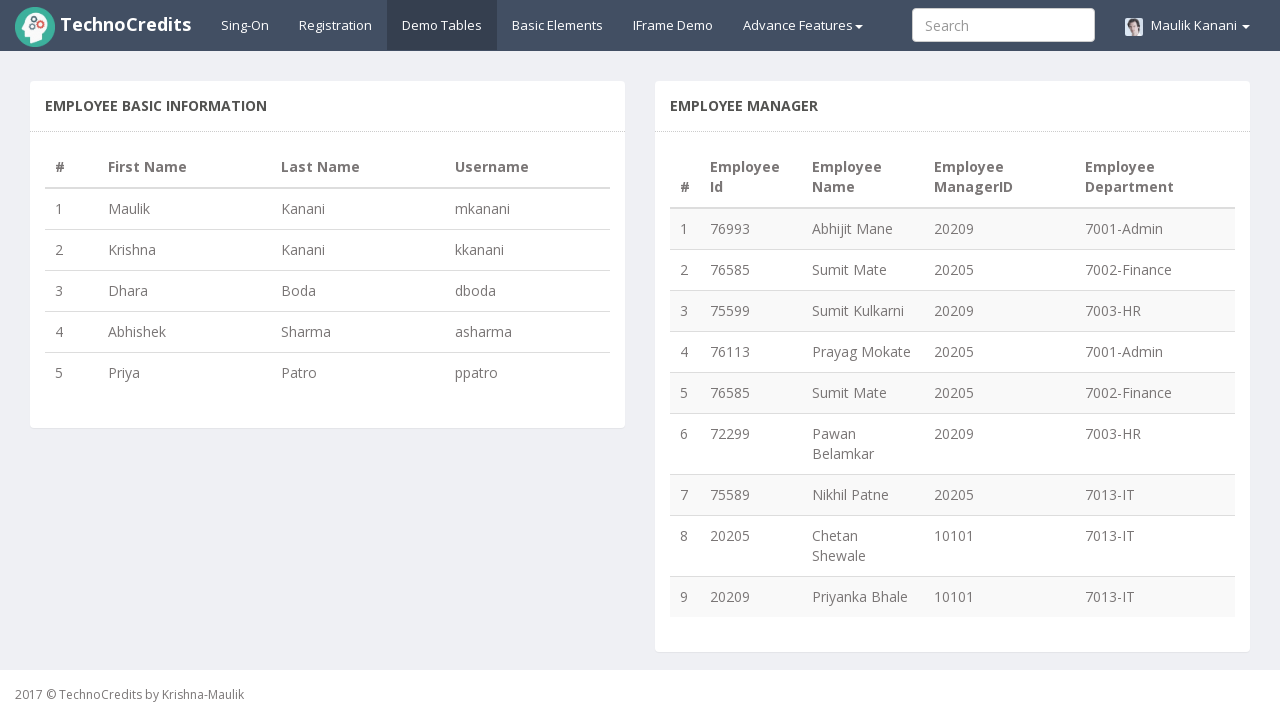

Added mapping: Priya -> ppatro
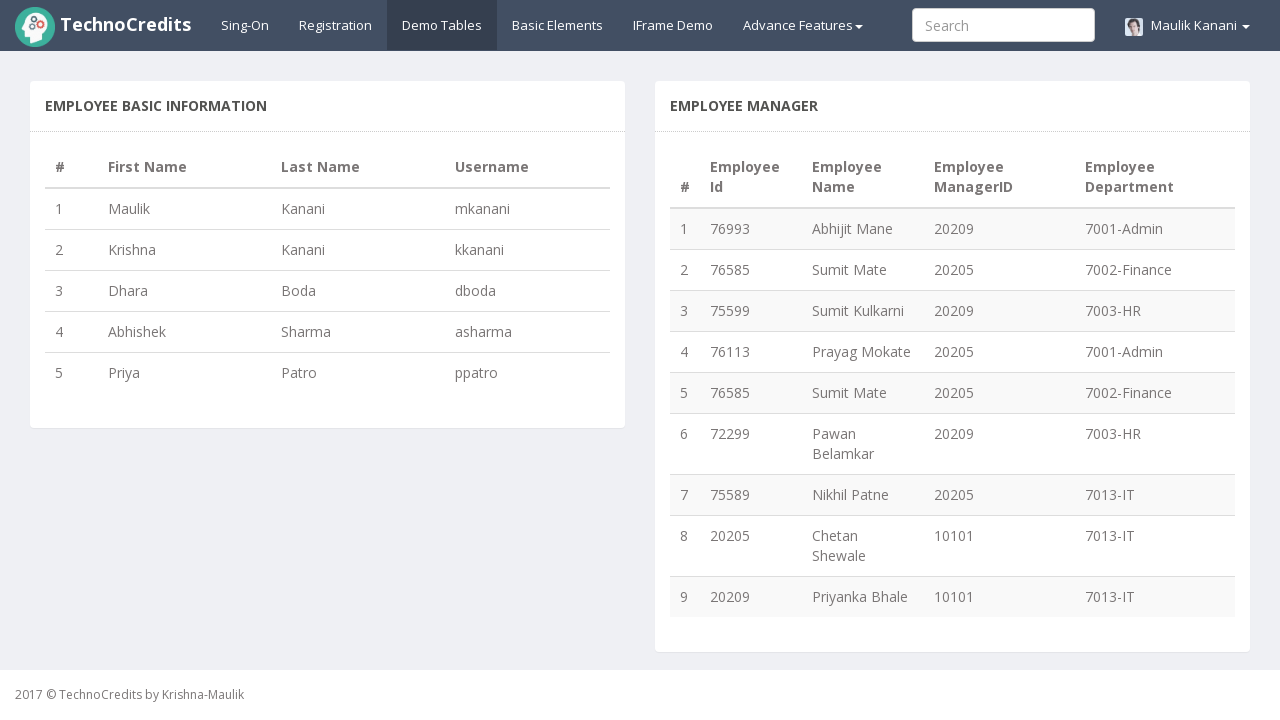

Assertion passed: created map with 5 firstname-to-username entries
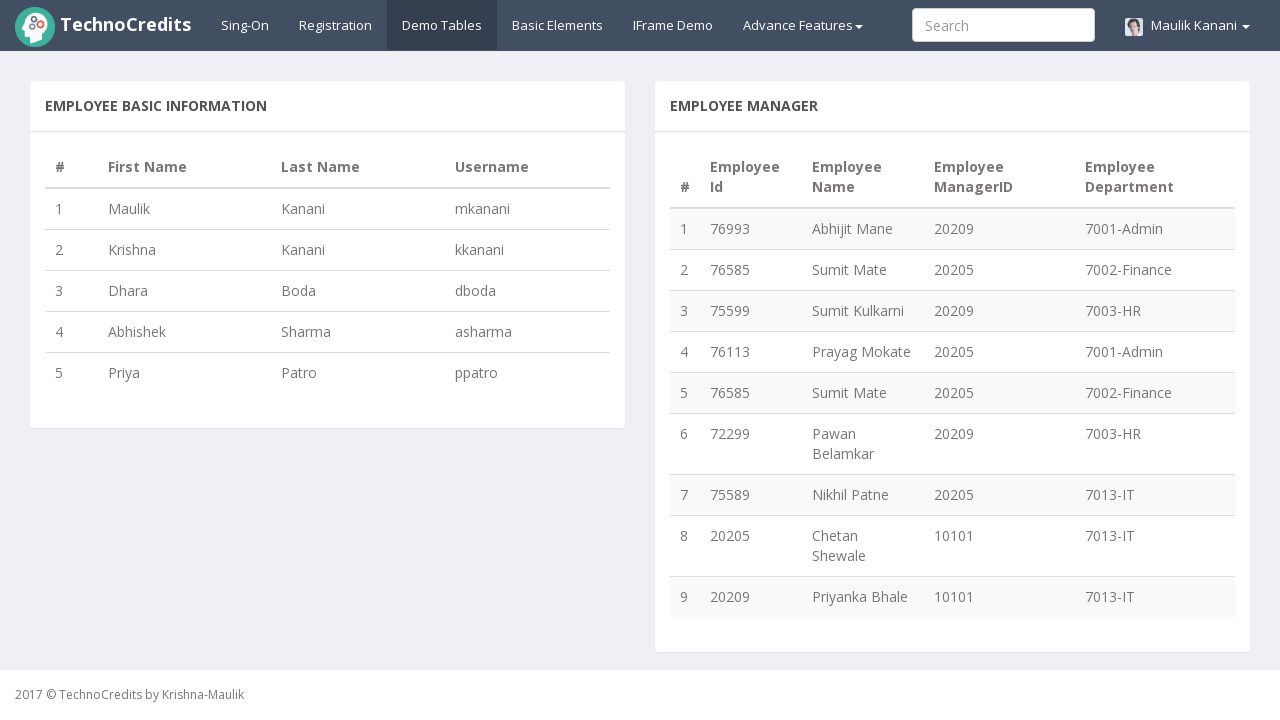

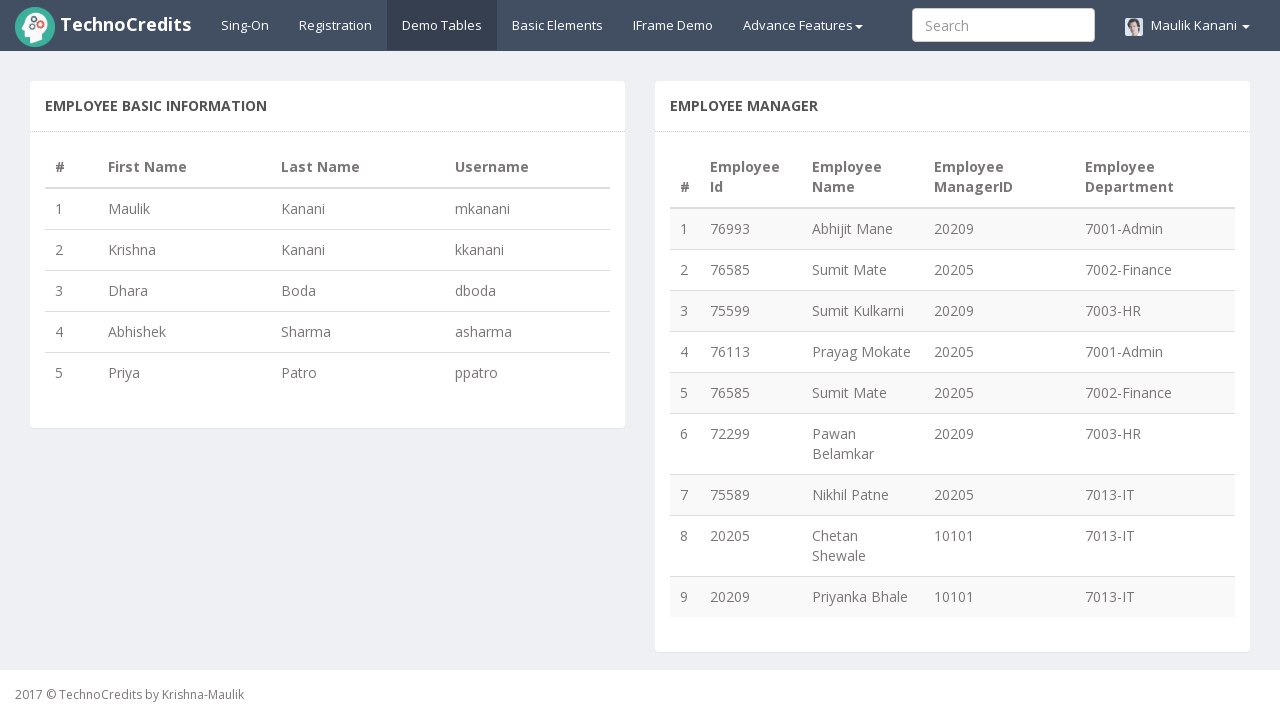